Tests HTML5 drag and drop by dragging column A to column B position multiple times

Starting URL: http://the-internet.herokuapp.com/drag_and_drop

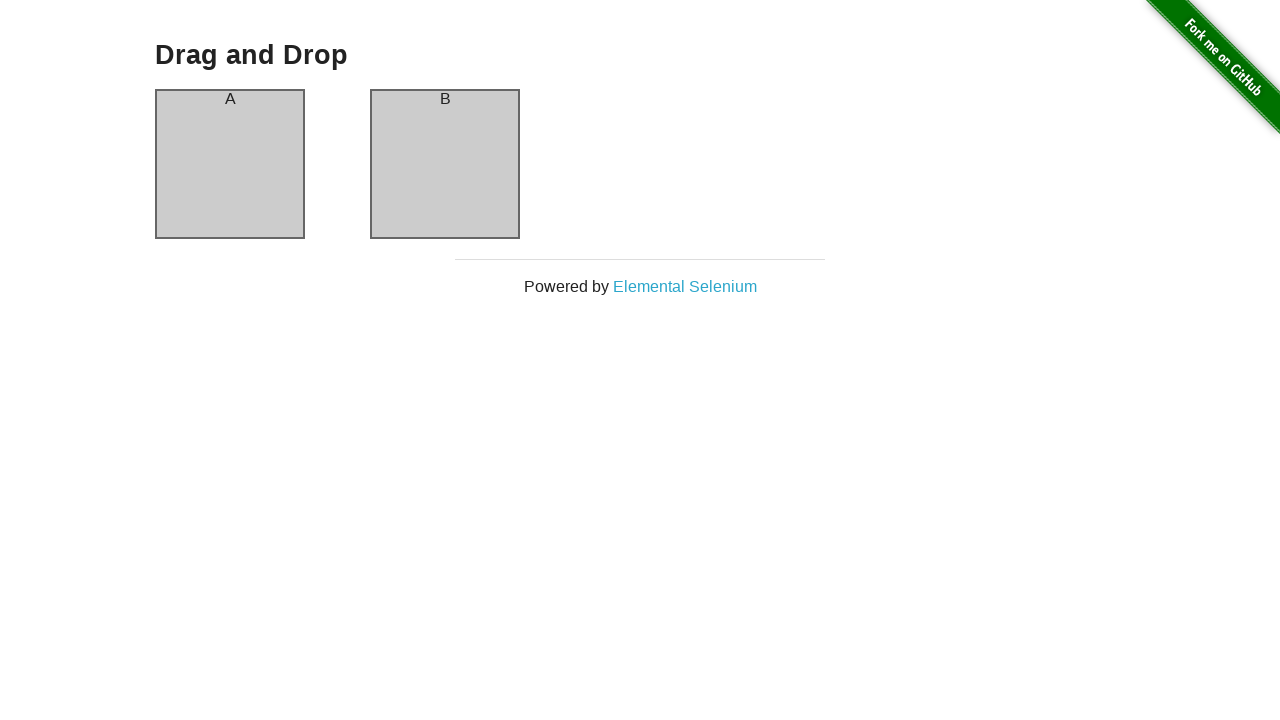

Located column A element for drag and drop
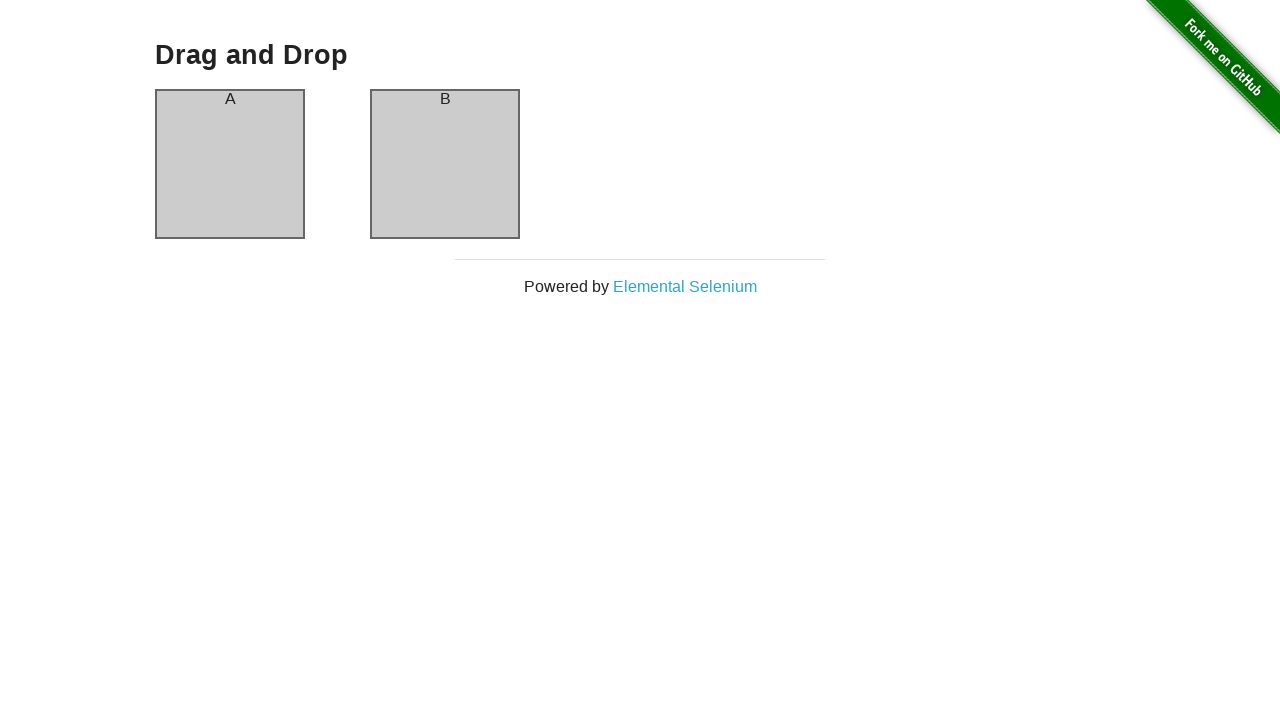

Located column B element as drag and drop target
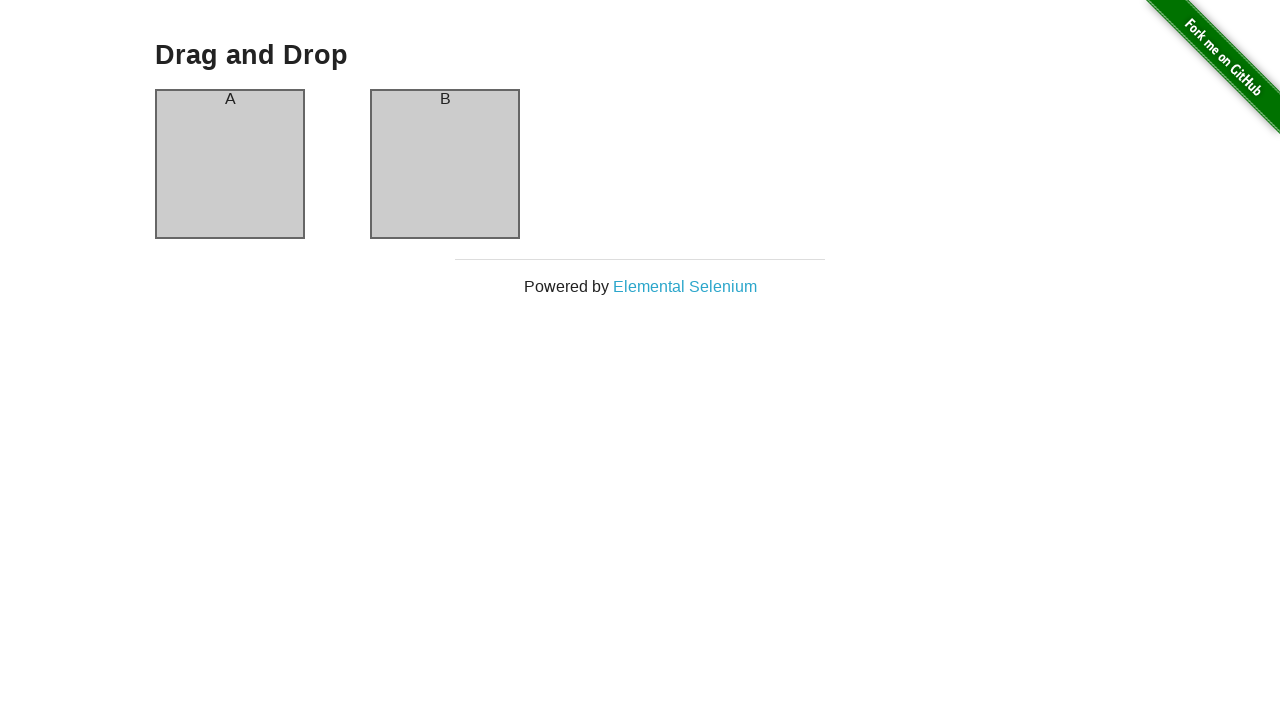

Dragged column A to column B (iteration 1 of 3) at (445, 164)
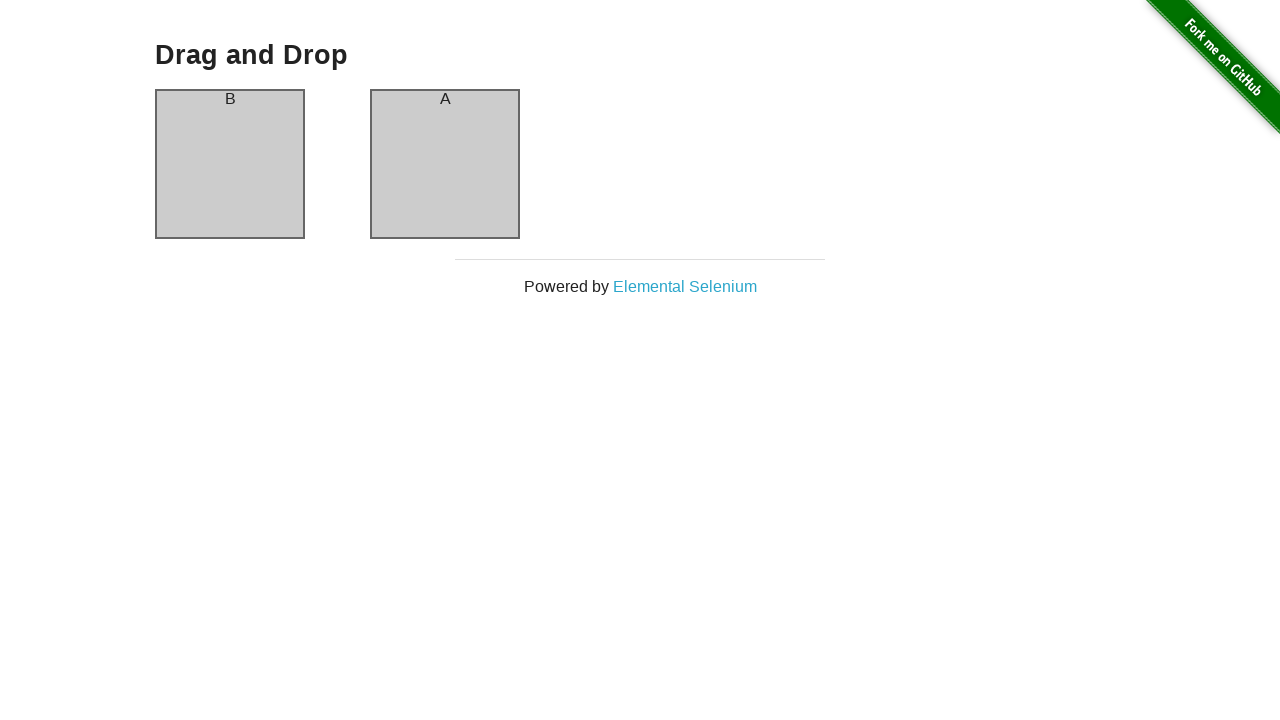

Waited 1000ms for drag and drop animation to complete
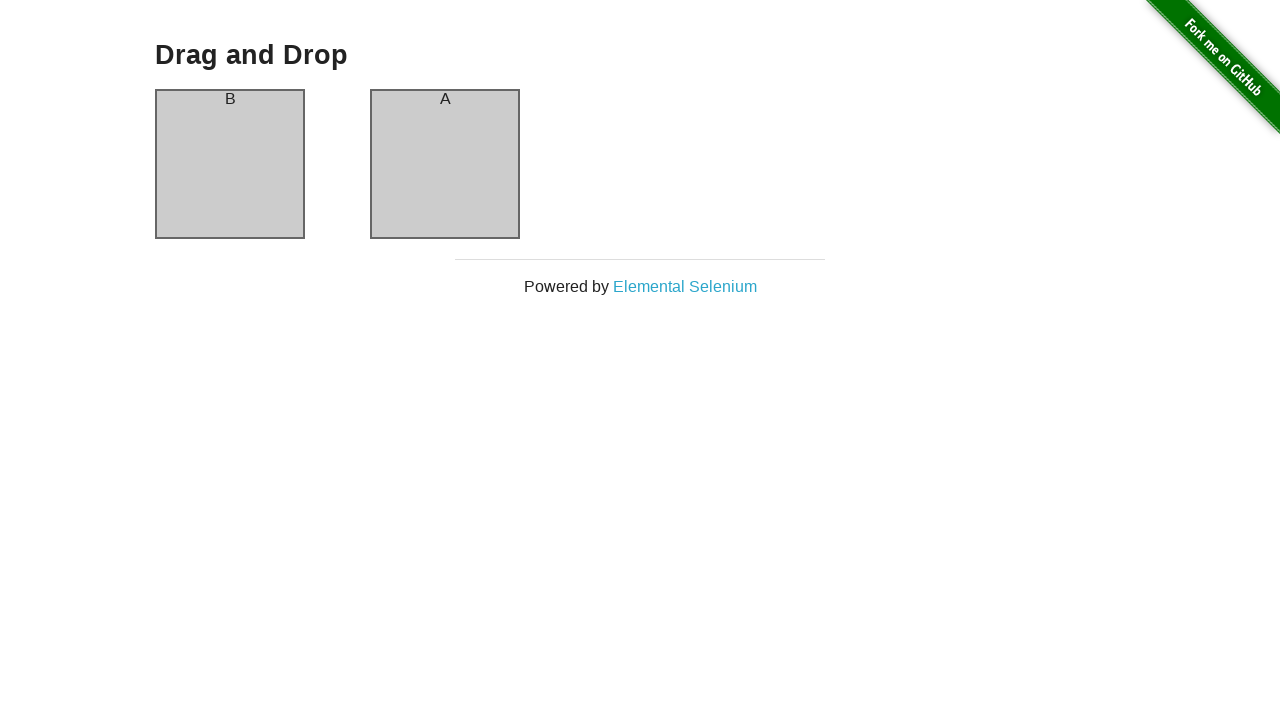

Located column A element for drag and drop
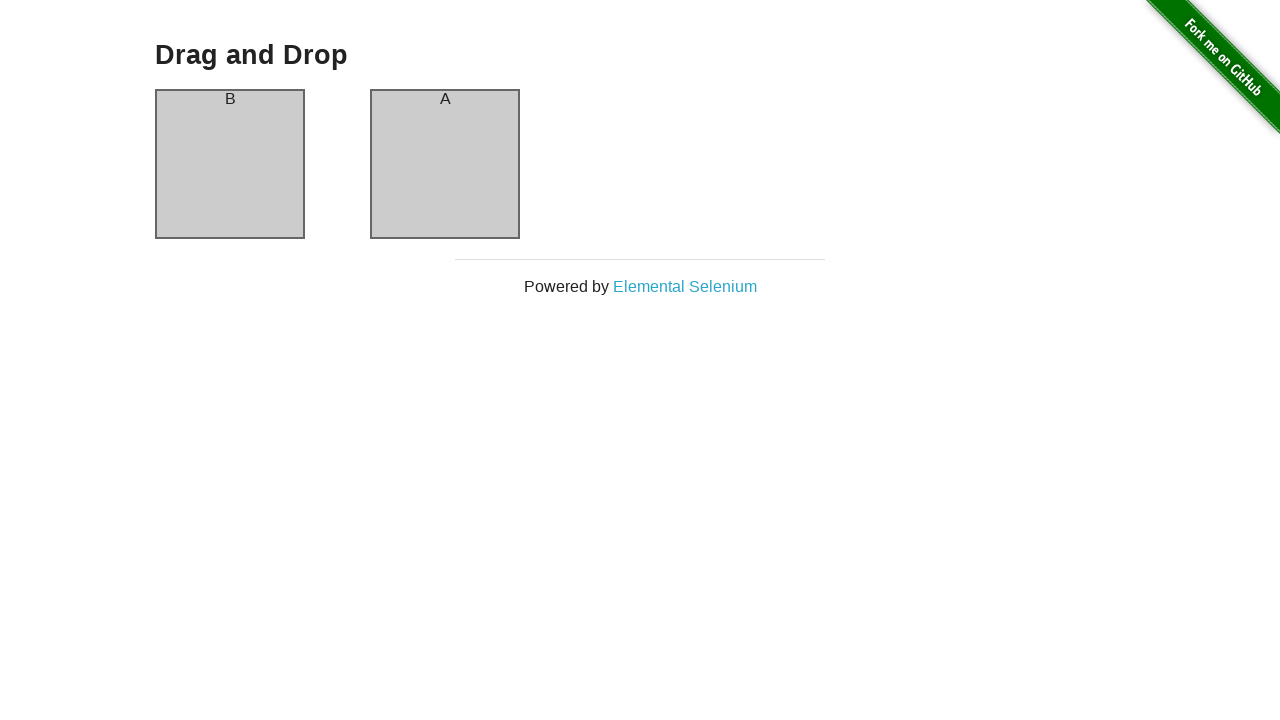

Located column B element as drag and drop target
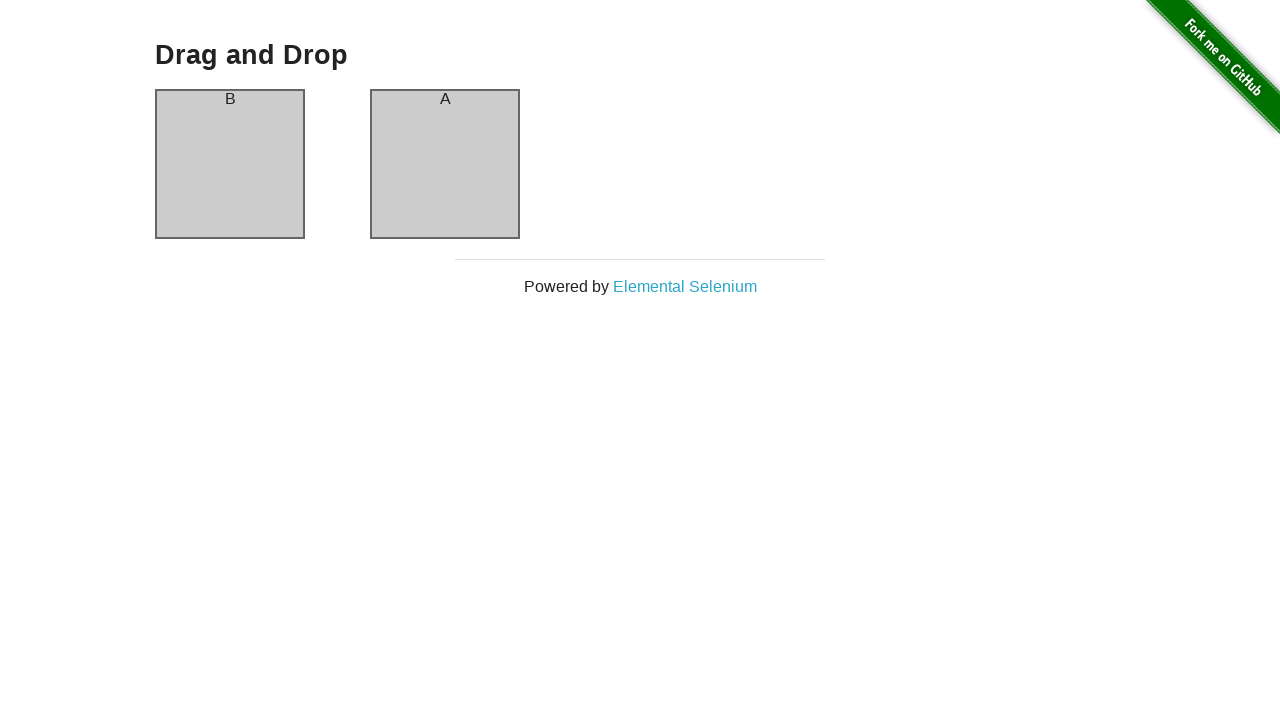

Dragged column A to column B (iteration 2 of 3) at (445, 164)
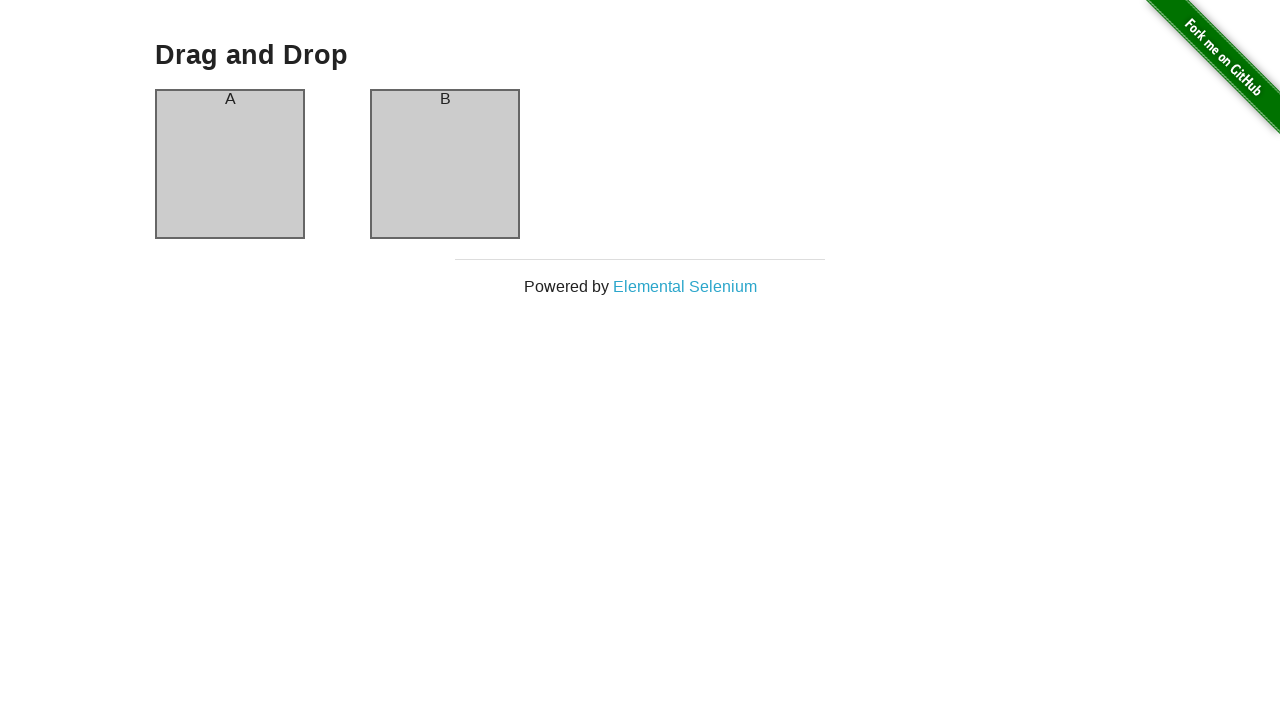

Waited 1000ms for drag and drop animation to complete
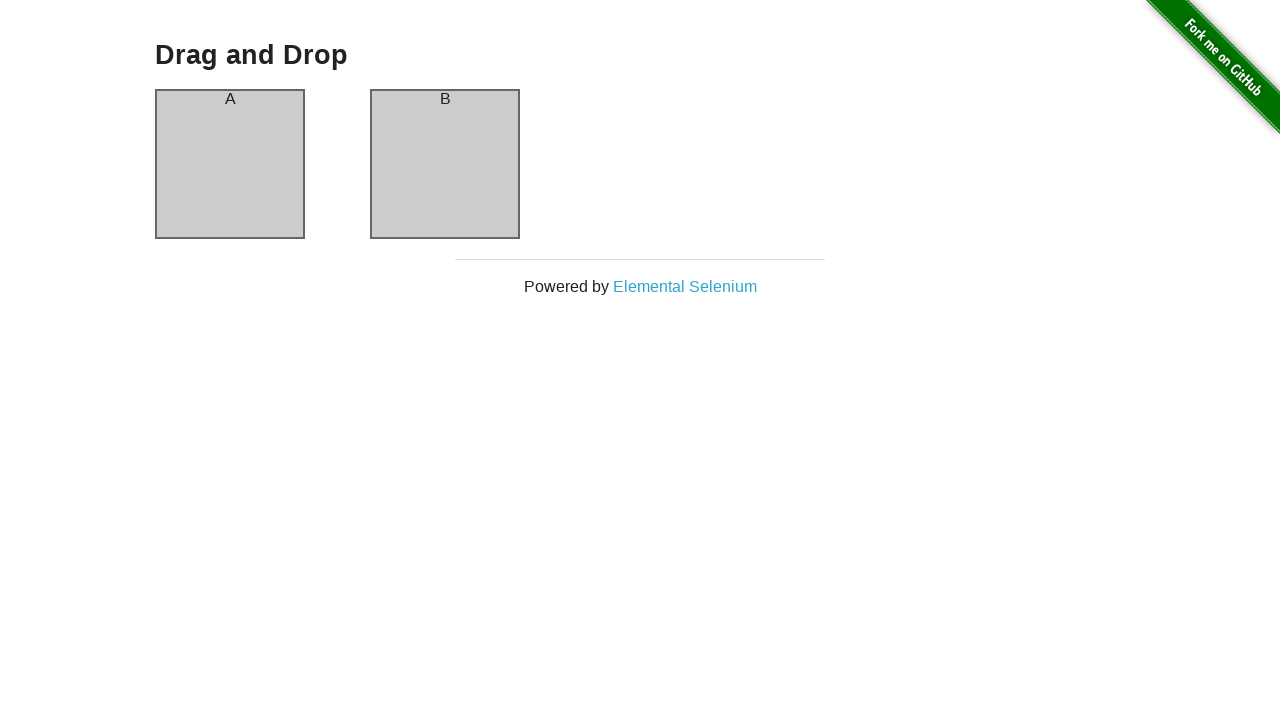

Located column A element for drag and drop
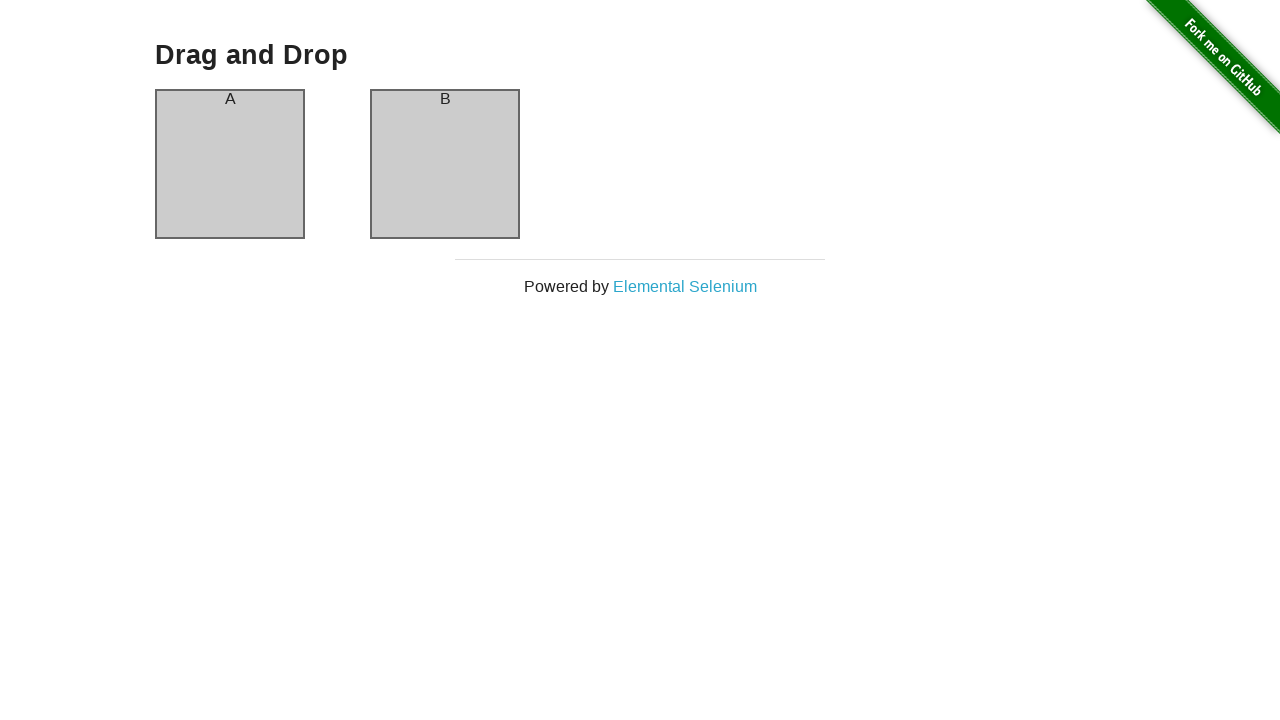

Located column B element as drag and drop target
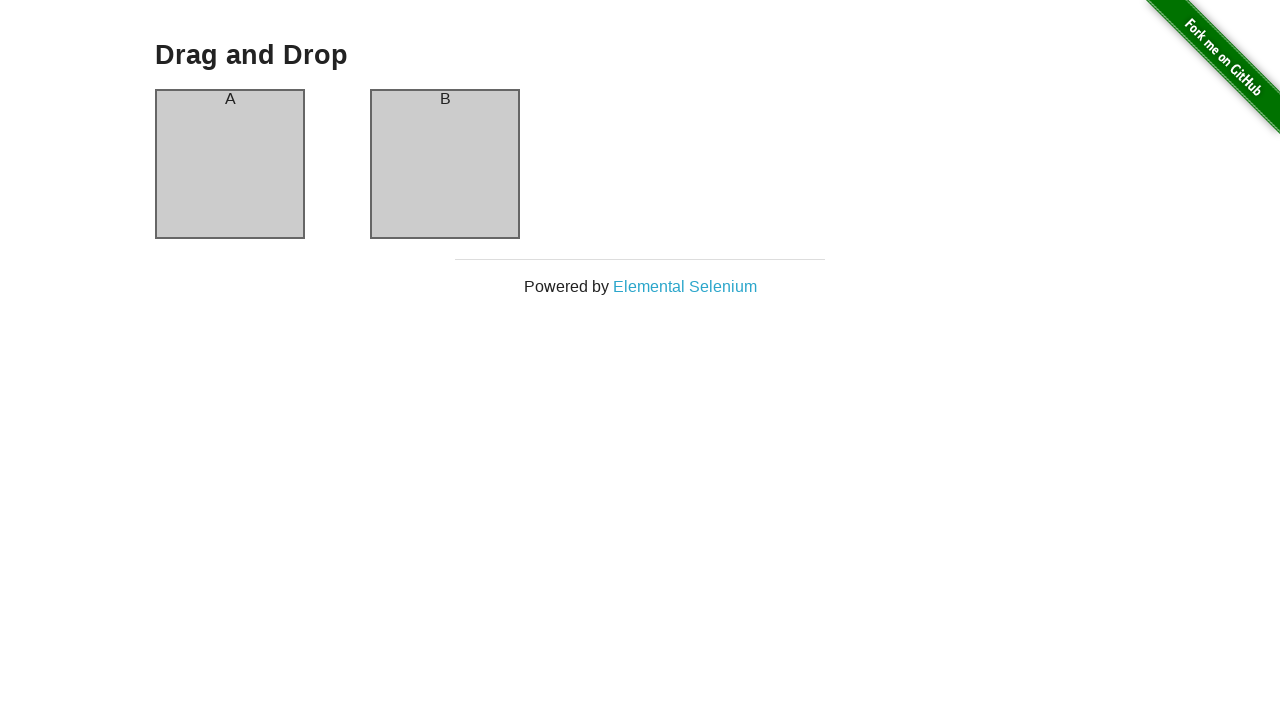

Dragged column A to column B (iteration 3 of 3) at (445, 164)
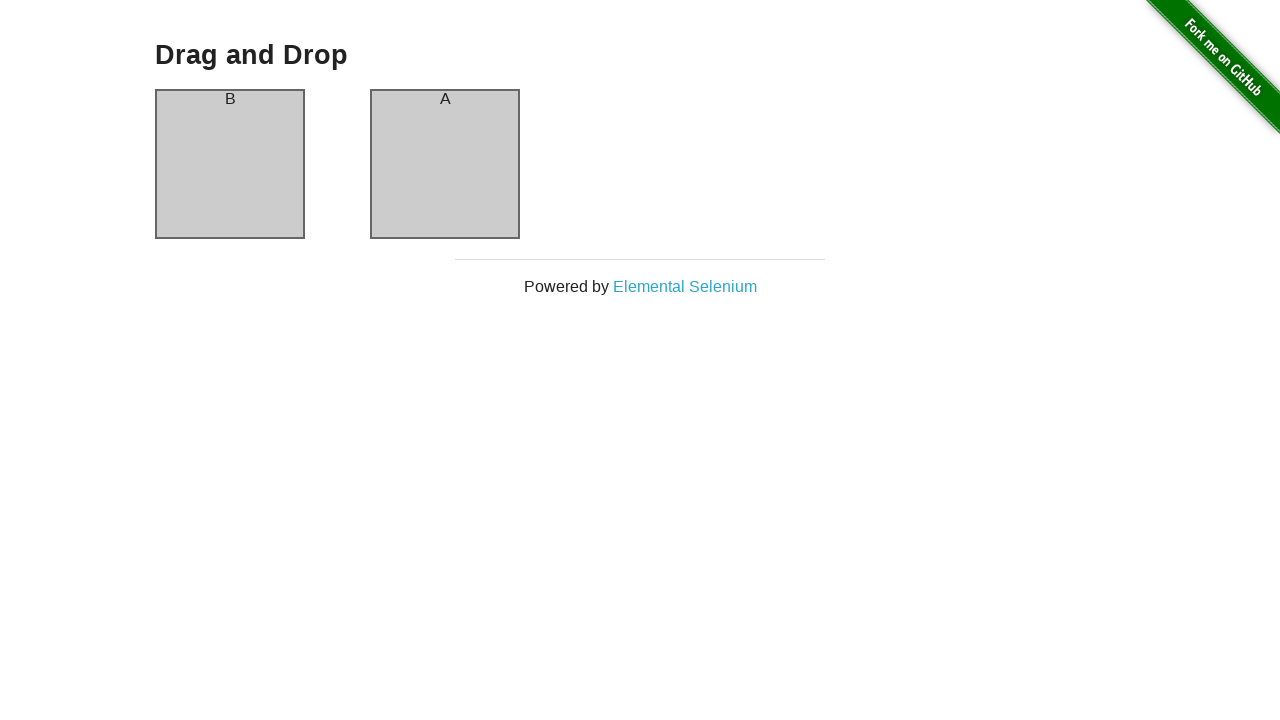

Waited 1000ms for drag and drop animation to complete
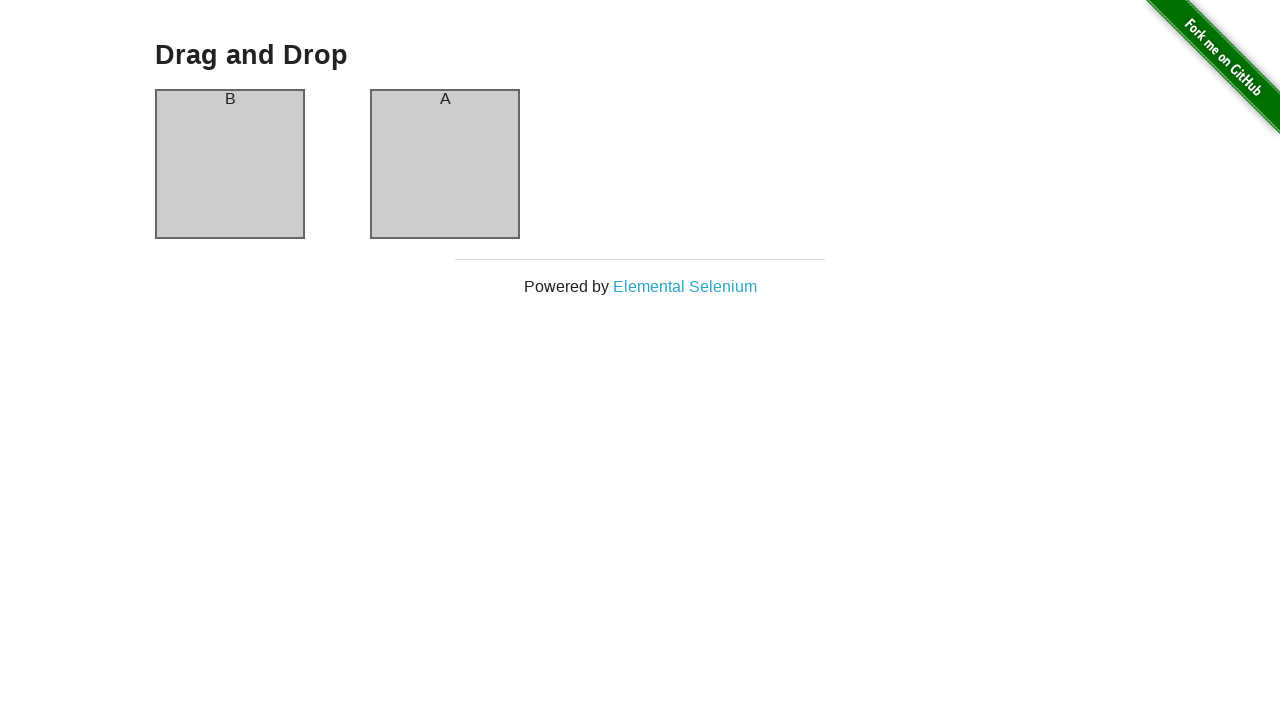

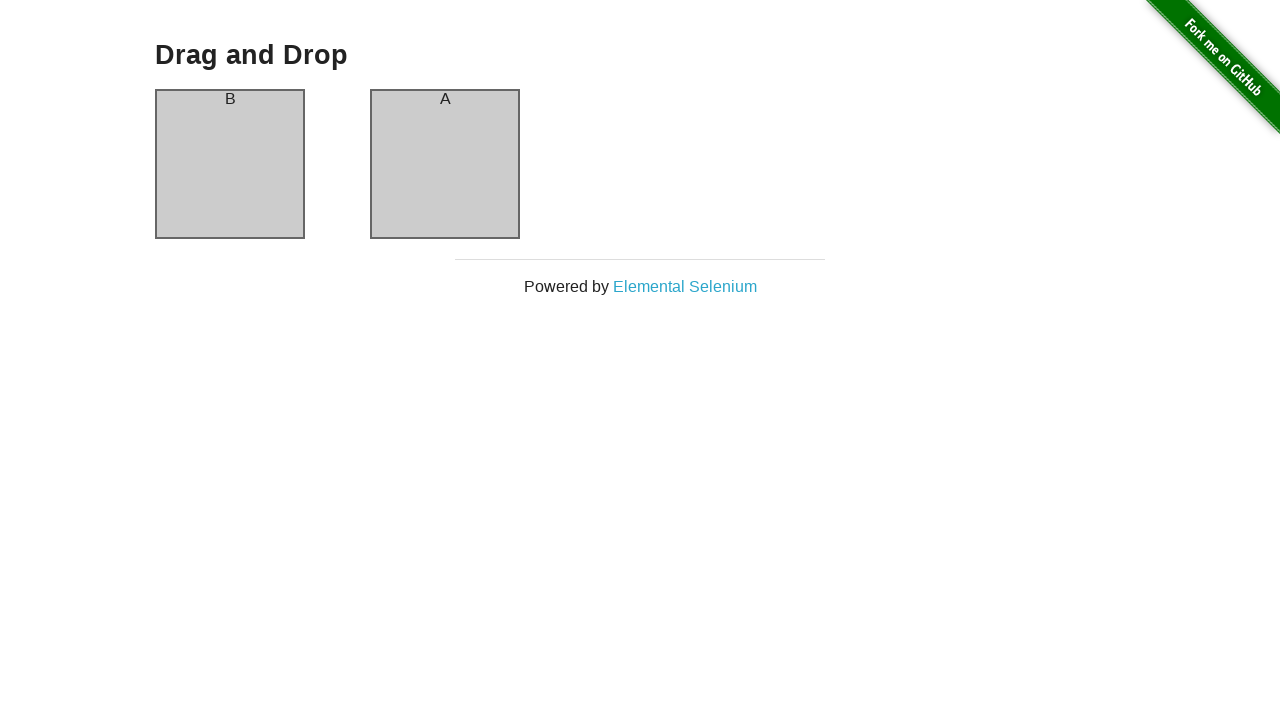